Clicks the login link on the homepage and verifies navigation to the login page by checking the page title

Starting URL: https://www.securite.jp

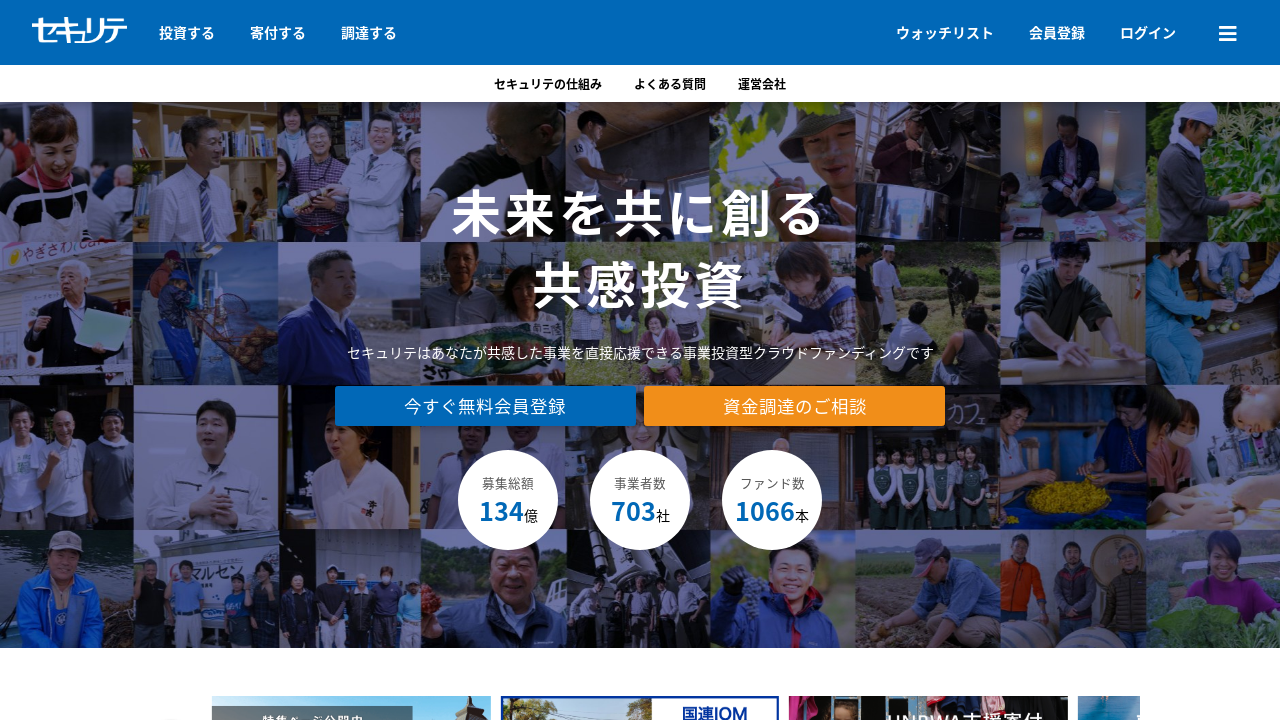

Clicked the login link at (1148, 32) on text=ログイン
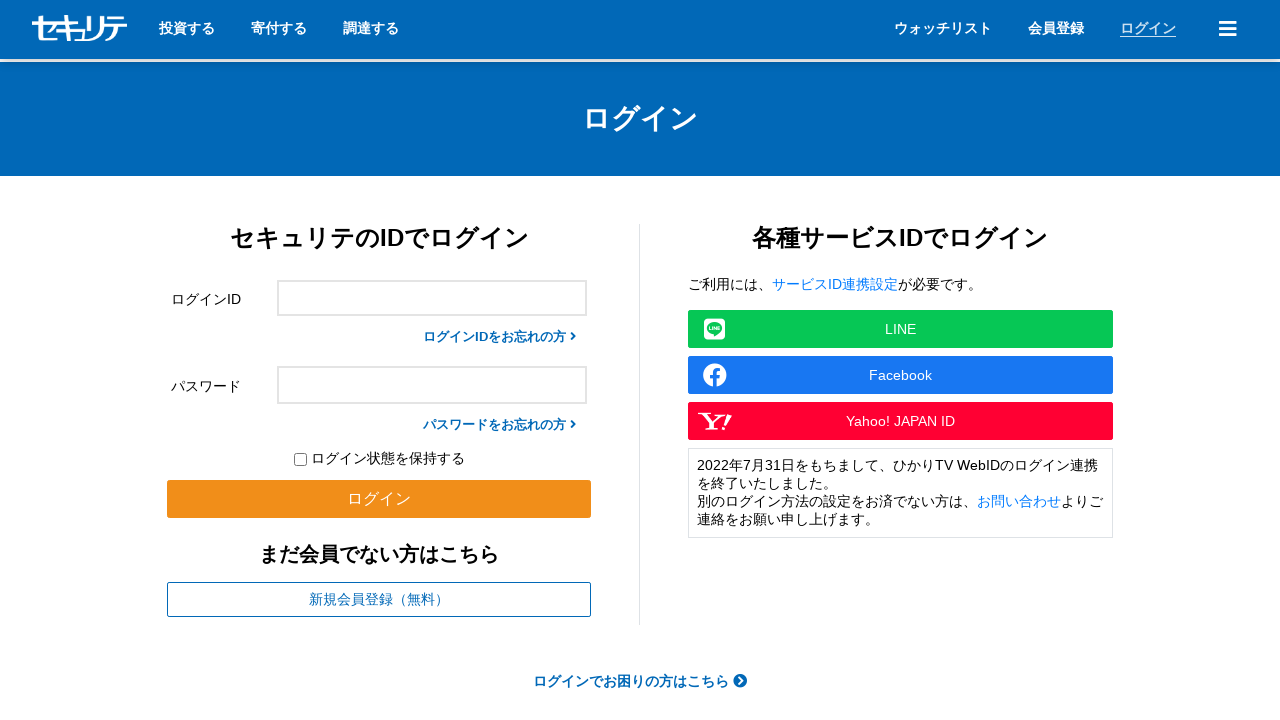

Waited for page to load (domcontentloaded state)
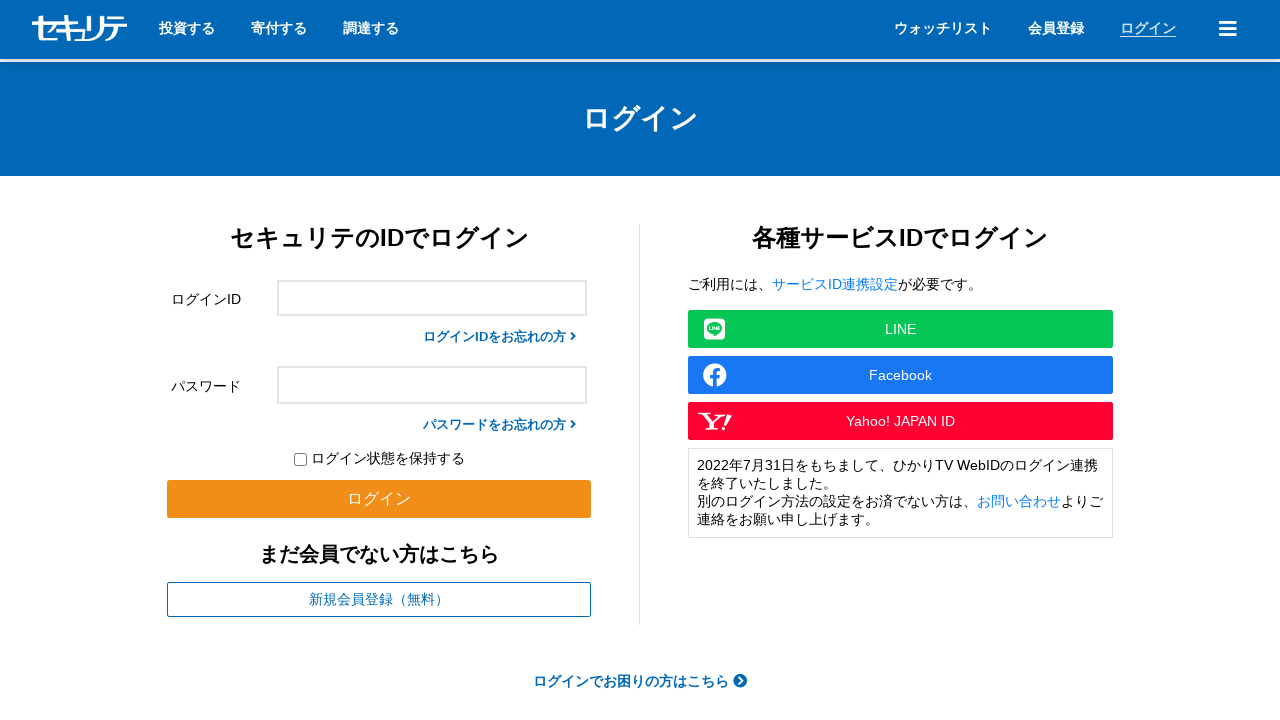

Verified page title is 'ログイン｜セキュリテ'
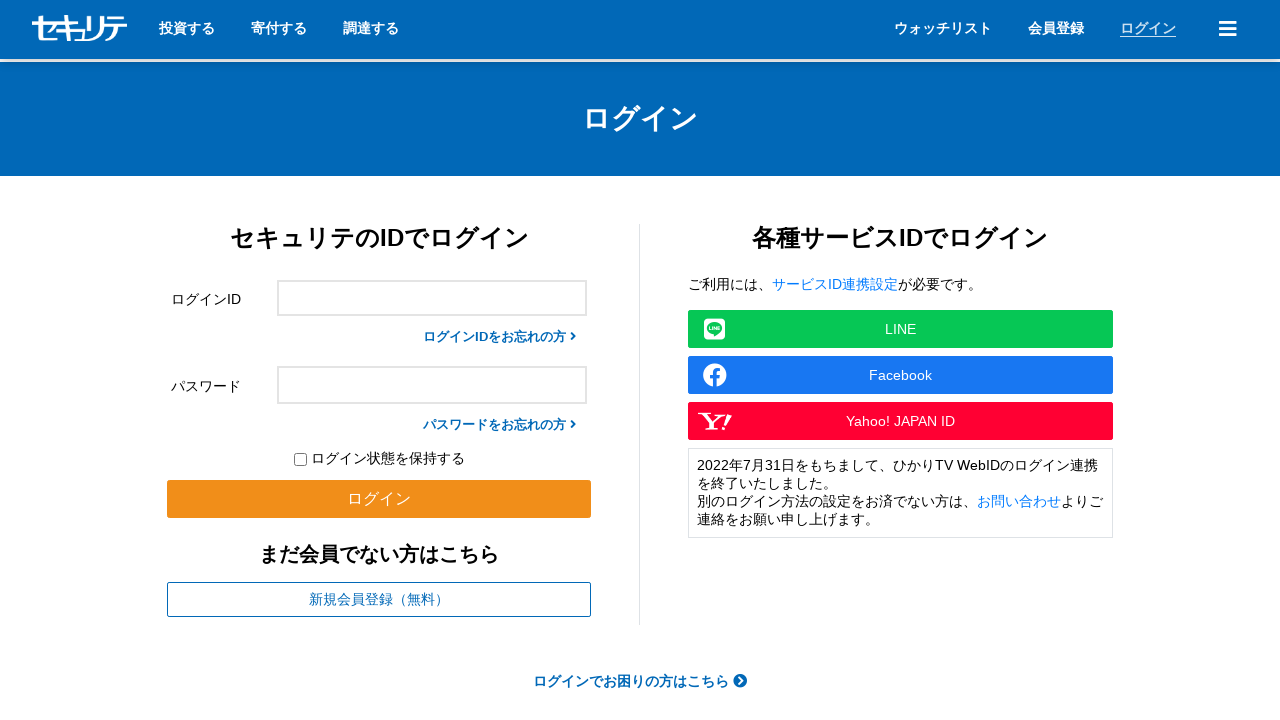

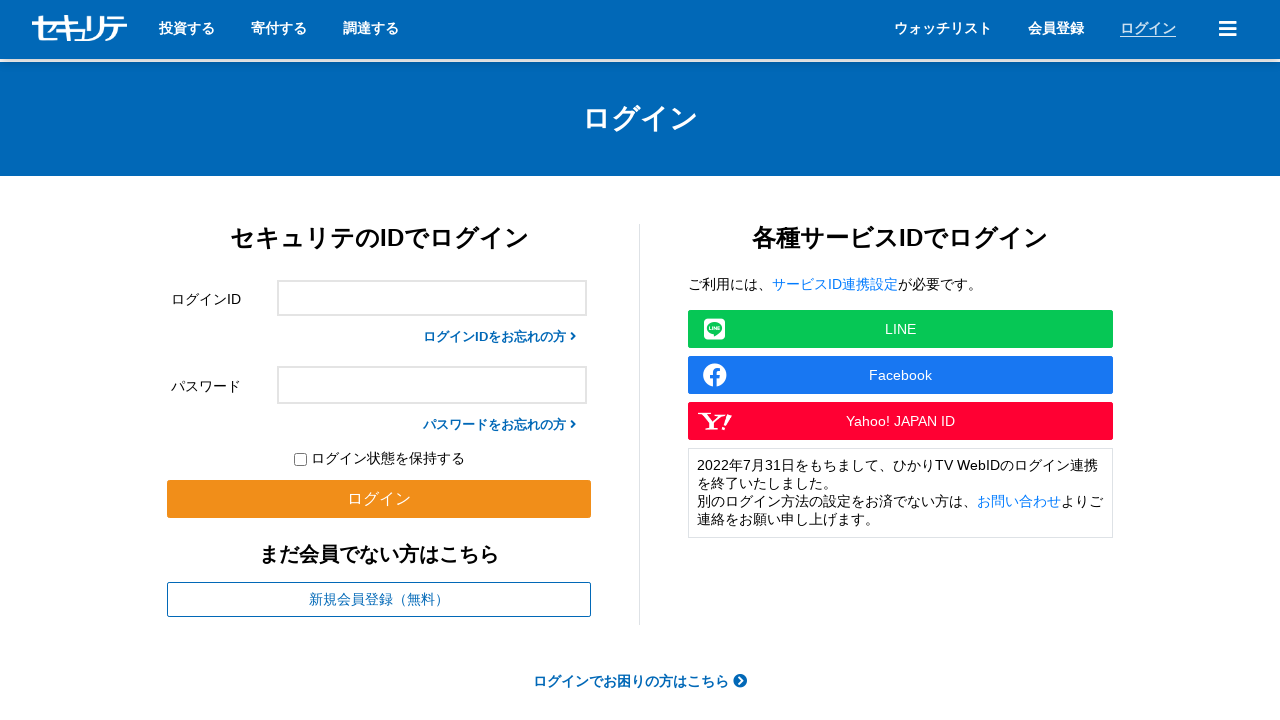